Tests the color picker slider by dragging the green and blue slider handles to the left to change the displayed color

Starting URL: https://jqueryui.com/slider/#colorpicker

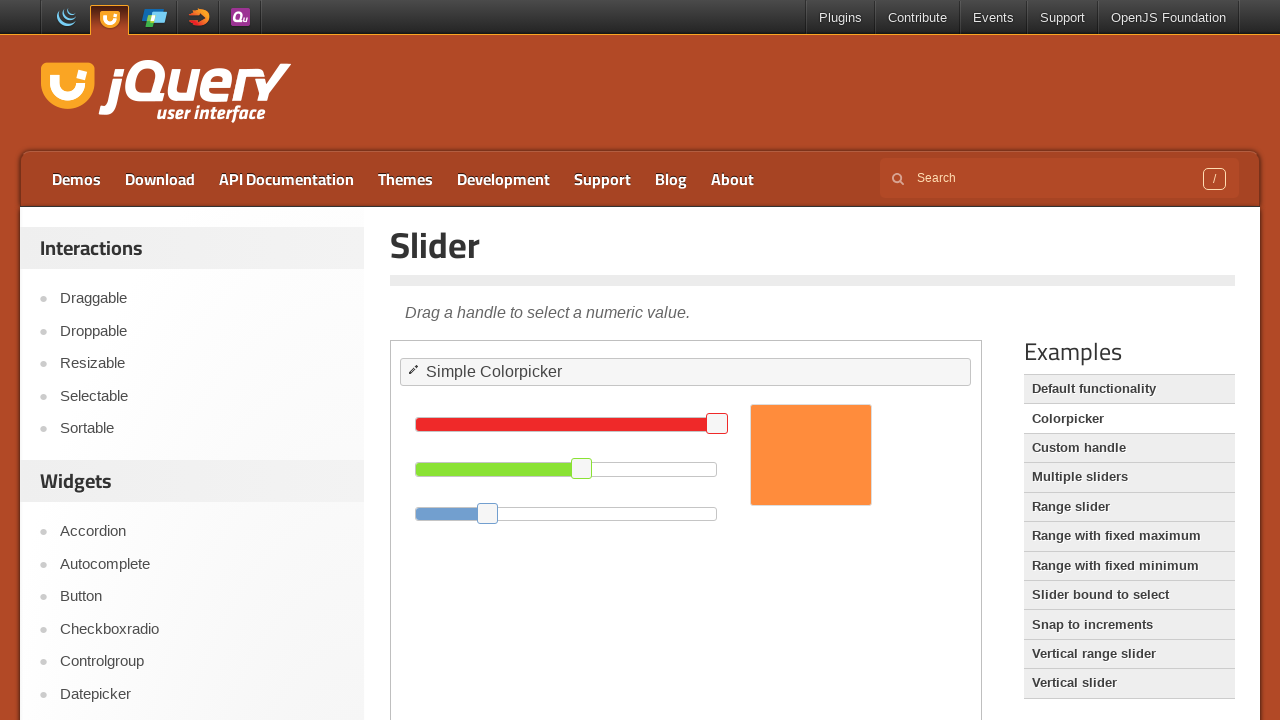

Located the demo frame iframe
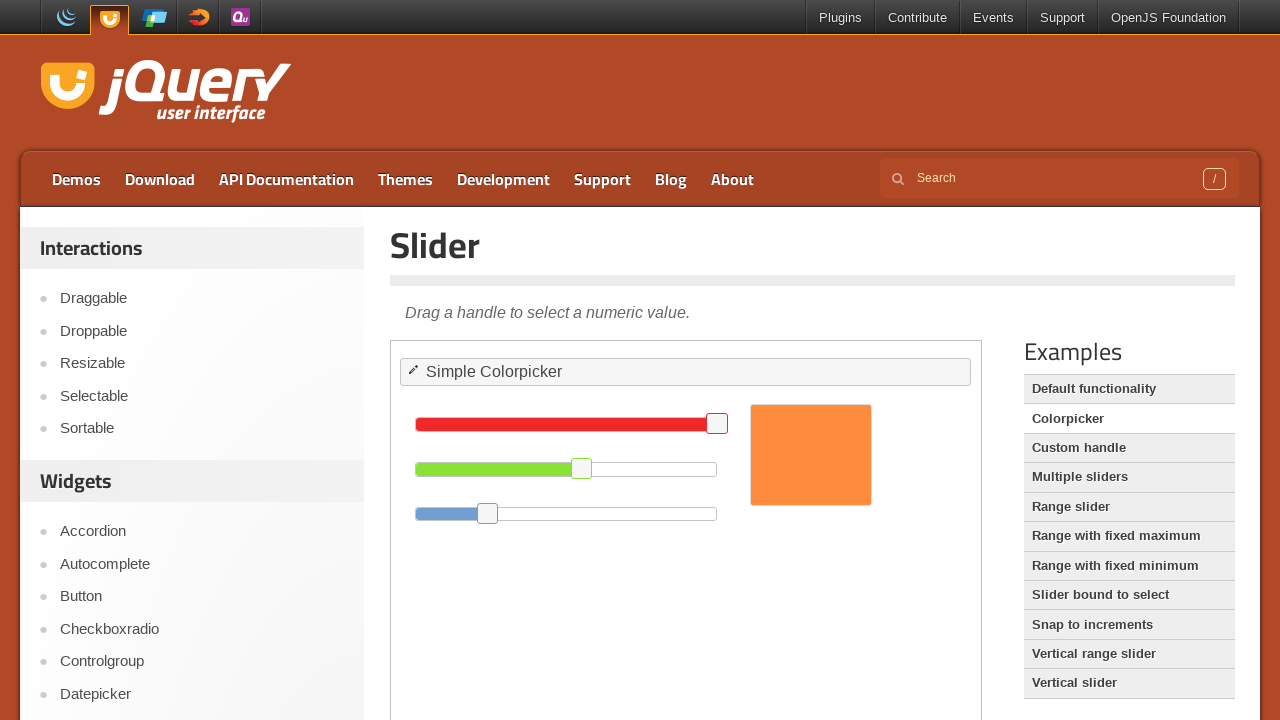

Located the green slider handle
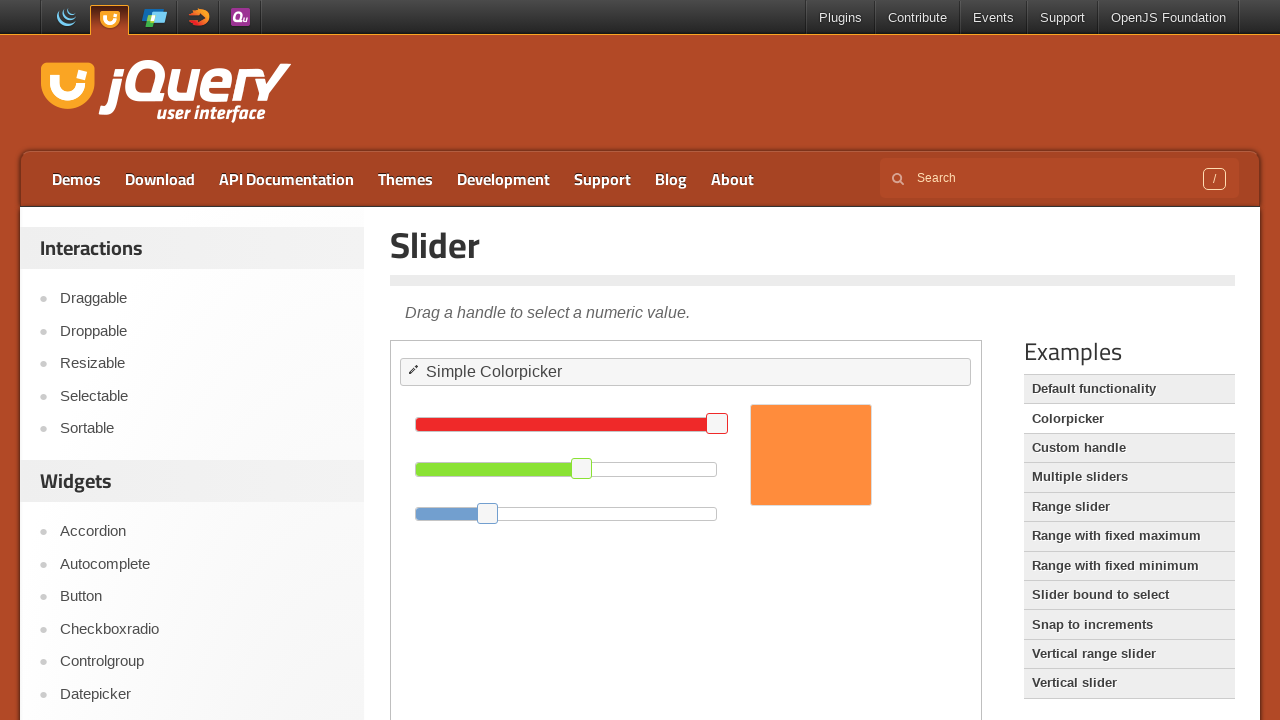

Retrieved green slider bounding box
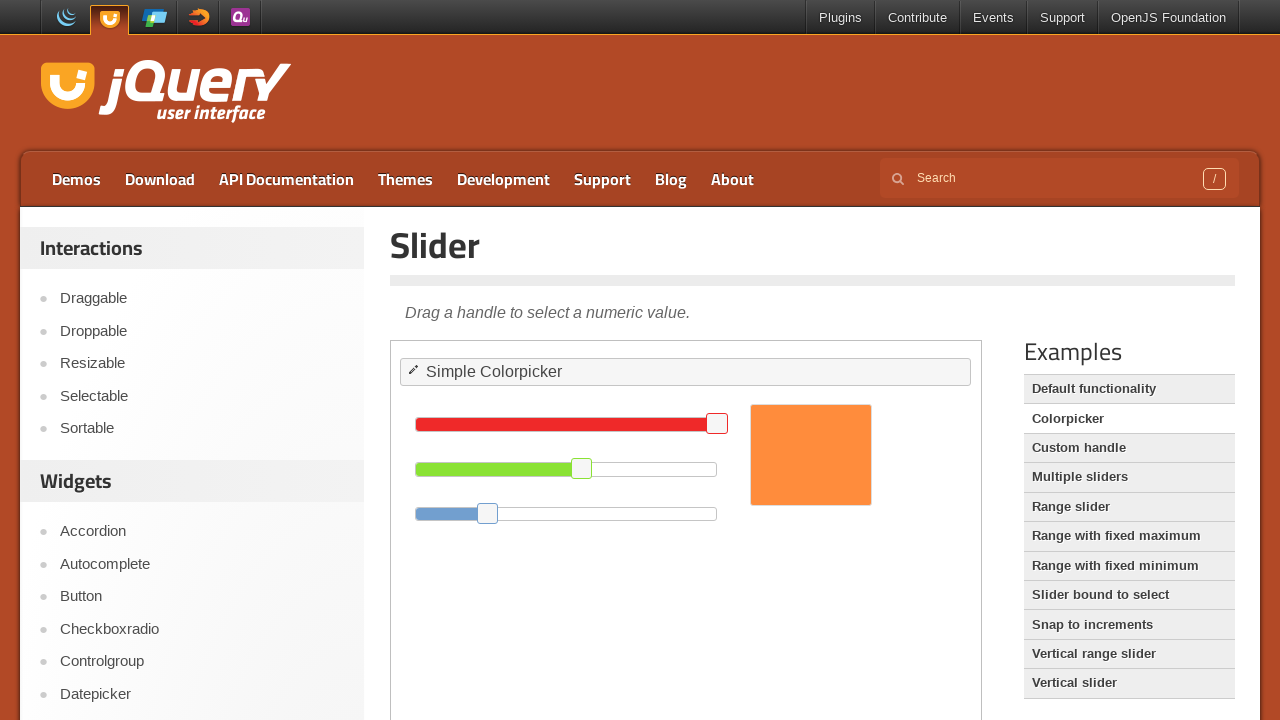

Moved mouse to green slider center position at (566, 469)
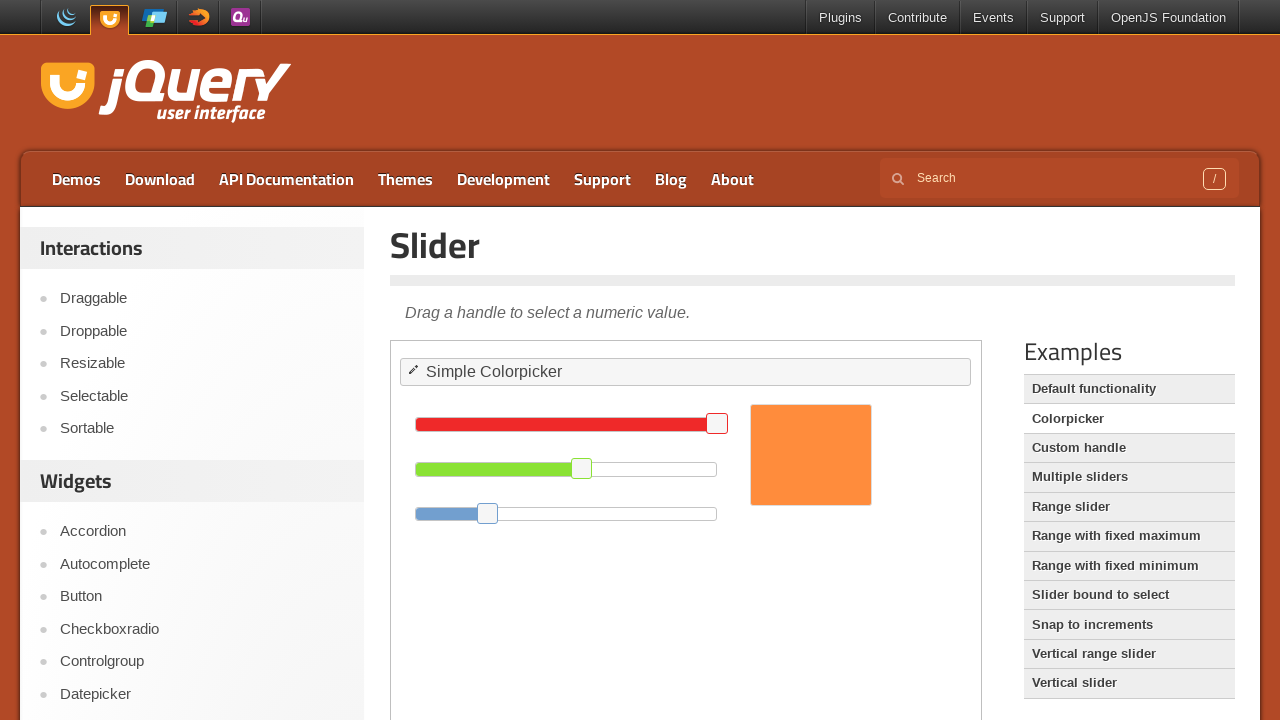

Pressed mouse button down on green slider at (566, 469)
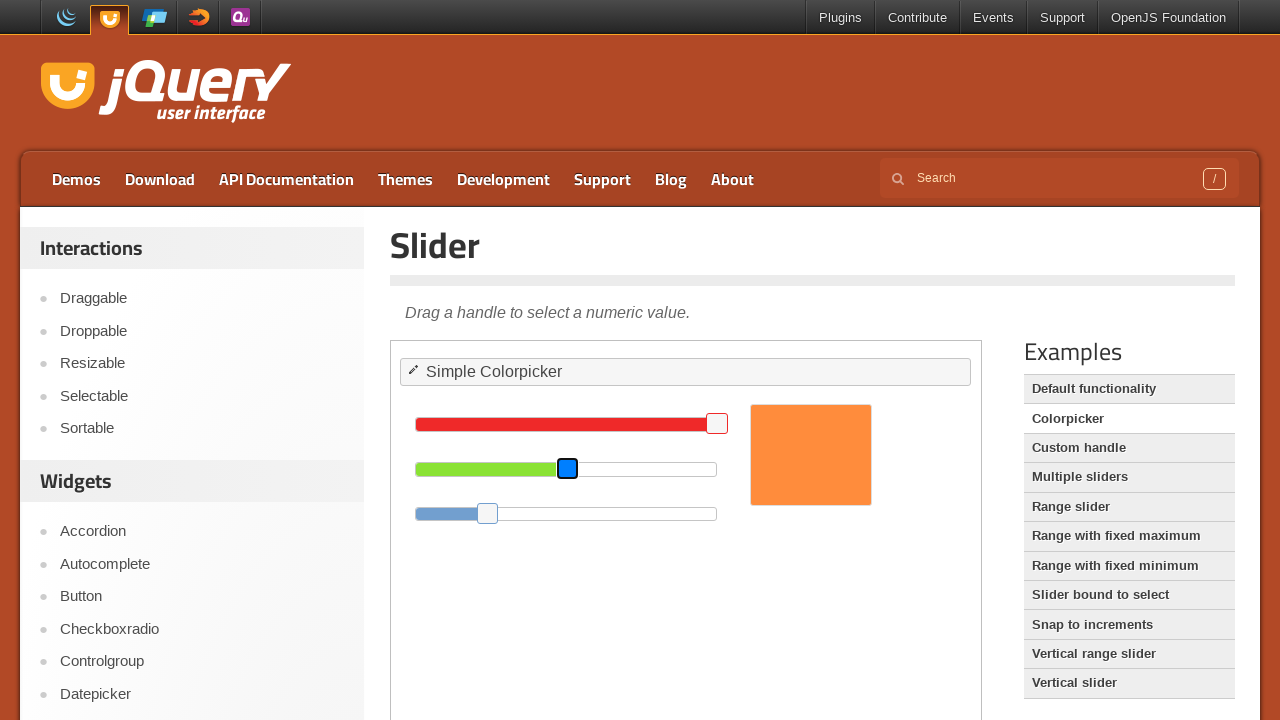

Dragged green slider to the left by 150px at (416, 469)
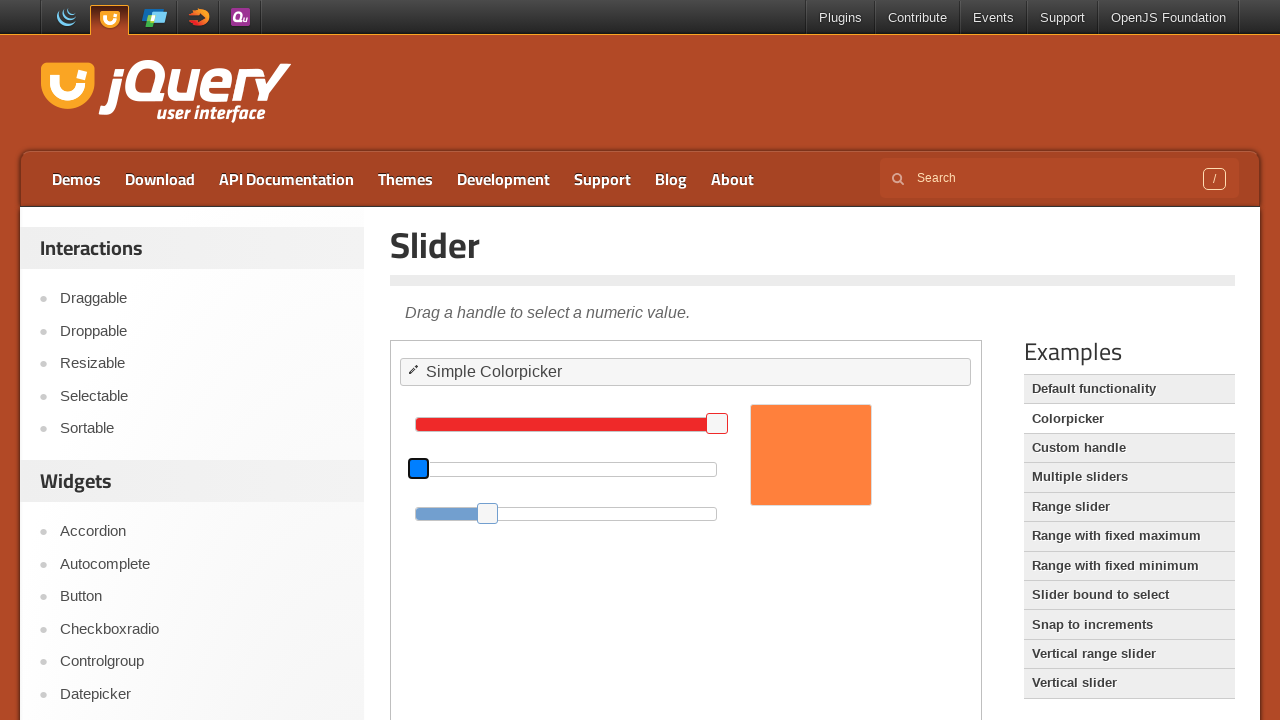

Released mouse button after dragging green slider at (416, 469)
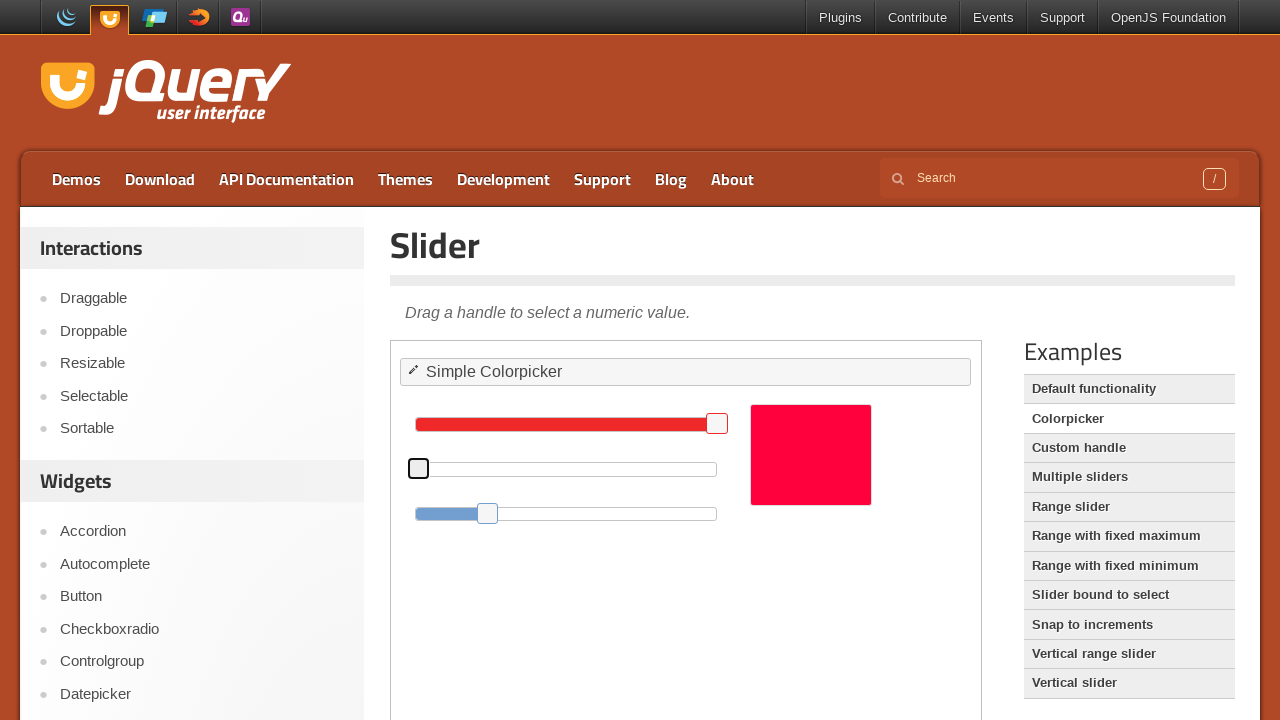

Located the blue slider handle
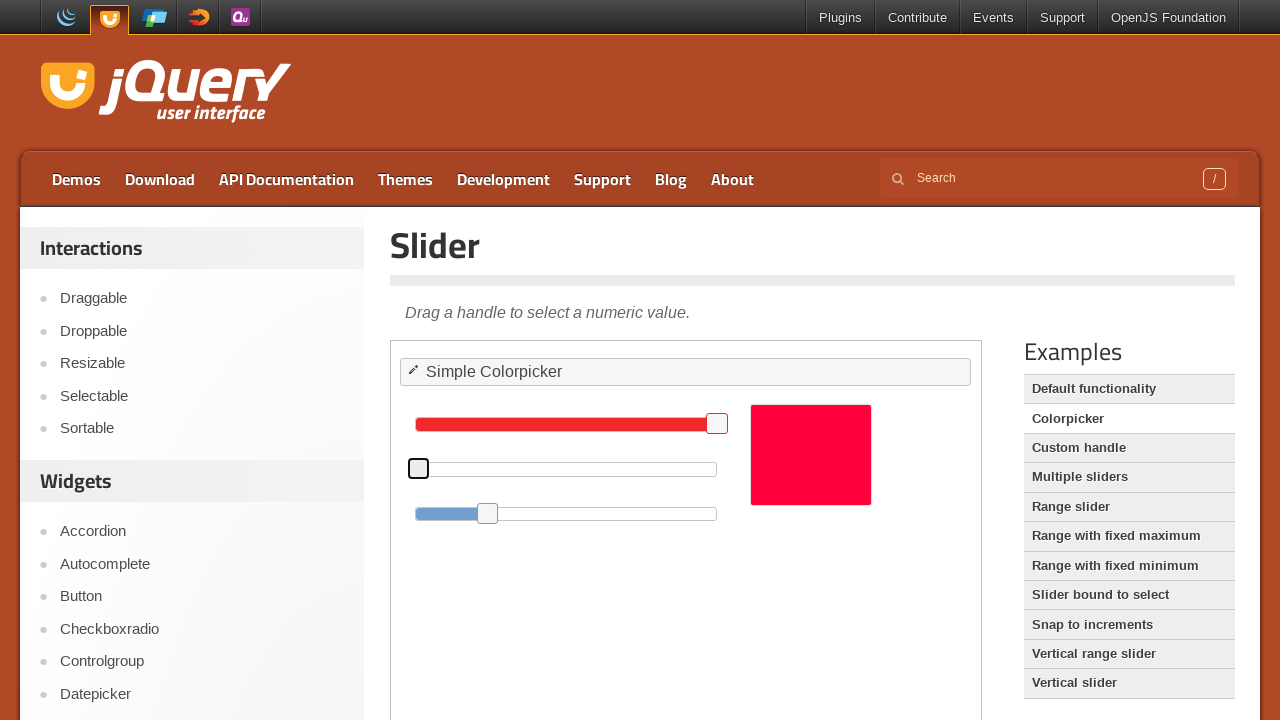

Retrieved blue slider bounding box
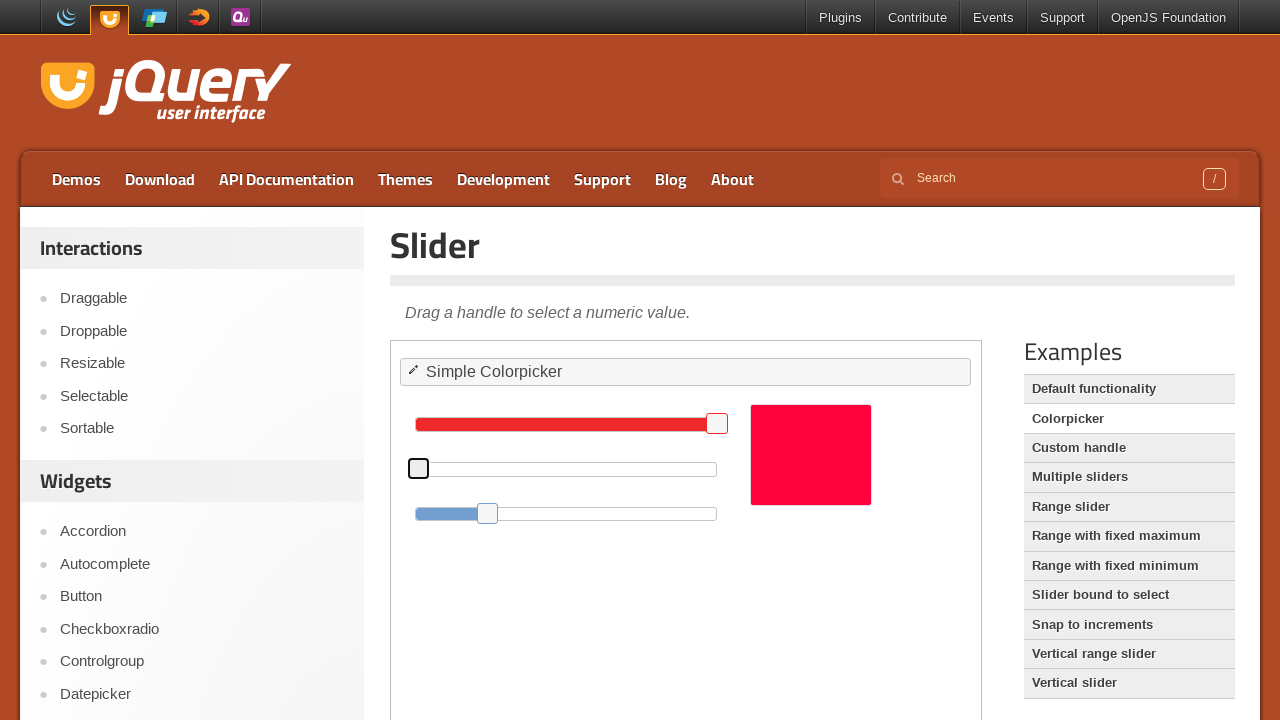

Moved mouse to blue slider center position at (566, 514)
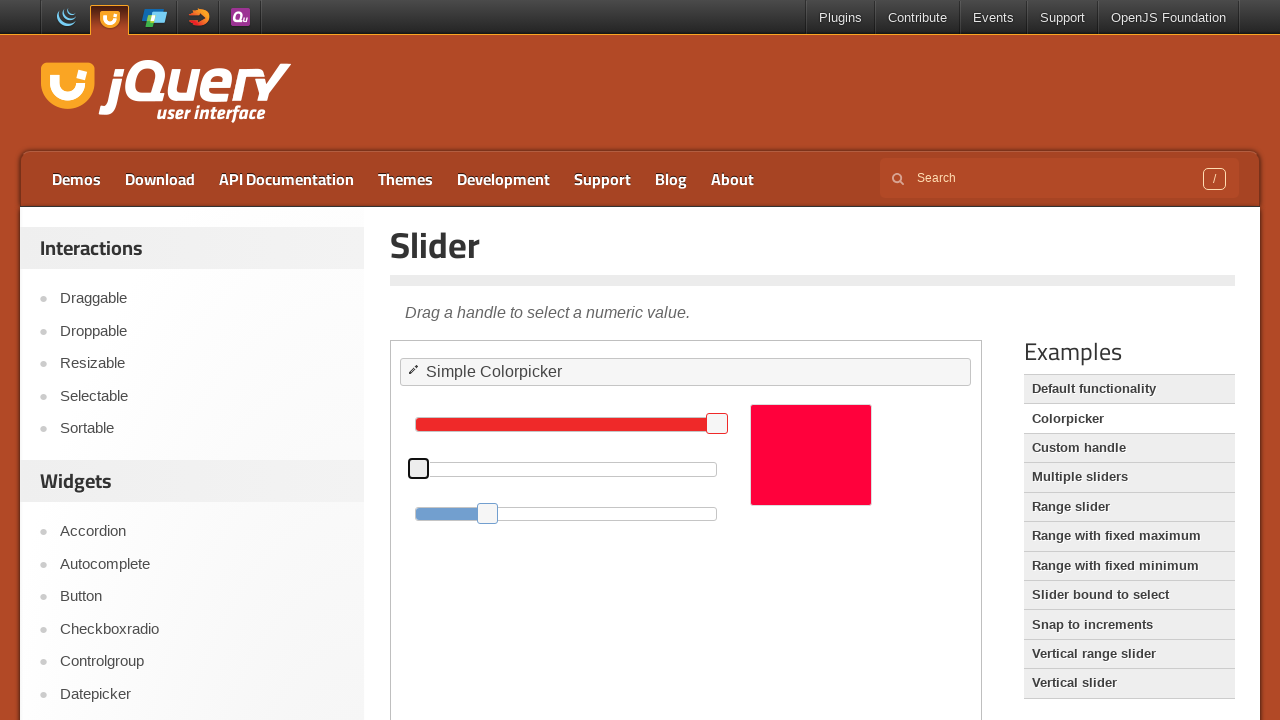

Pressed mouse button down on blue slider at (566, 514)
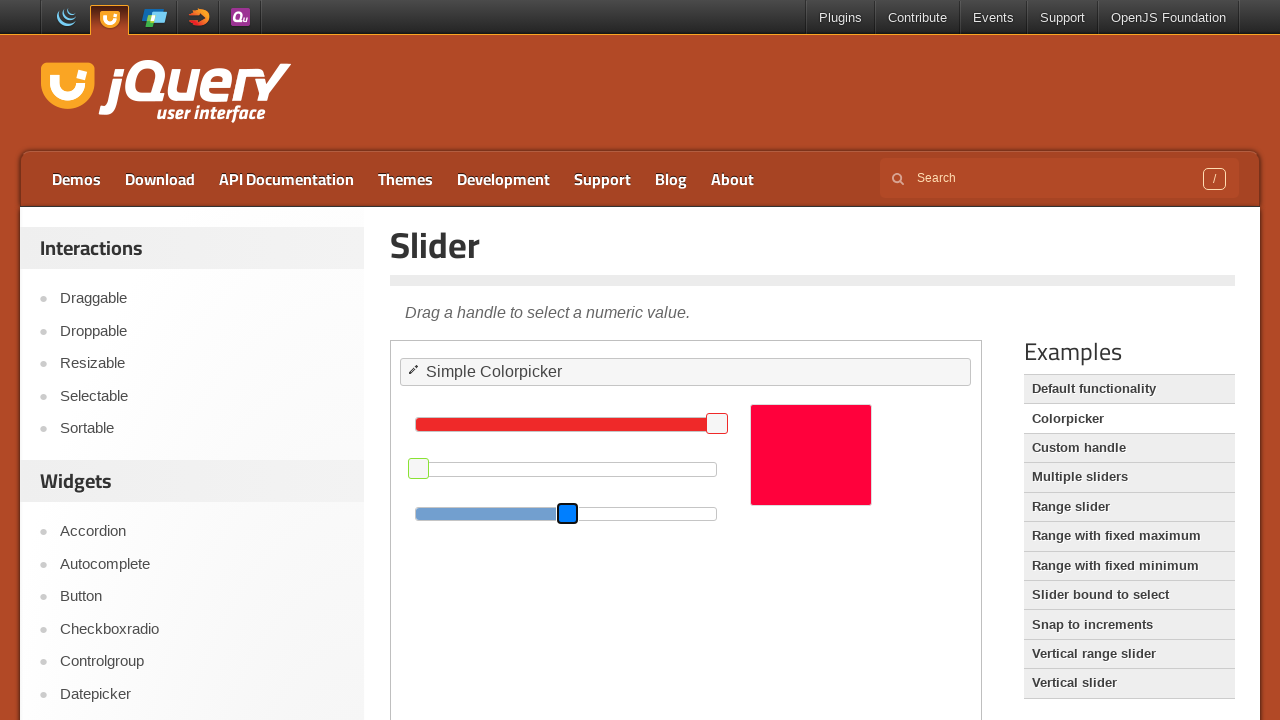

Dragged blue slider to the left by 200px at (366, 514)
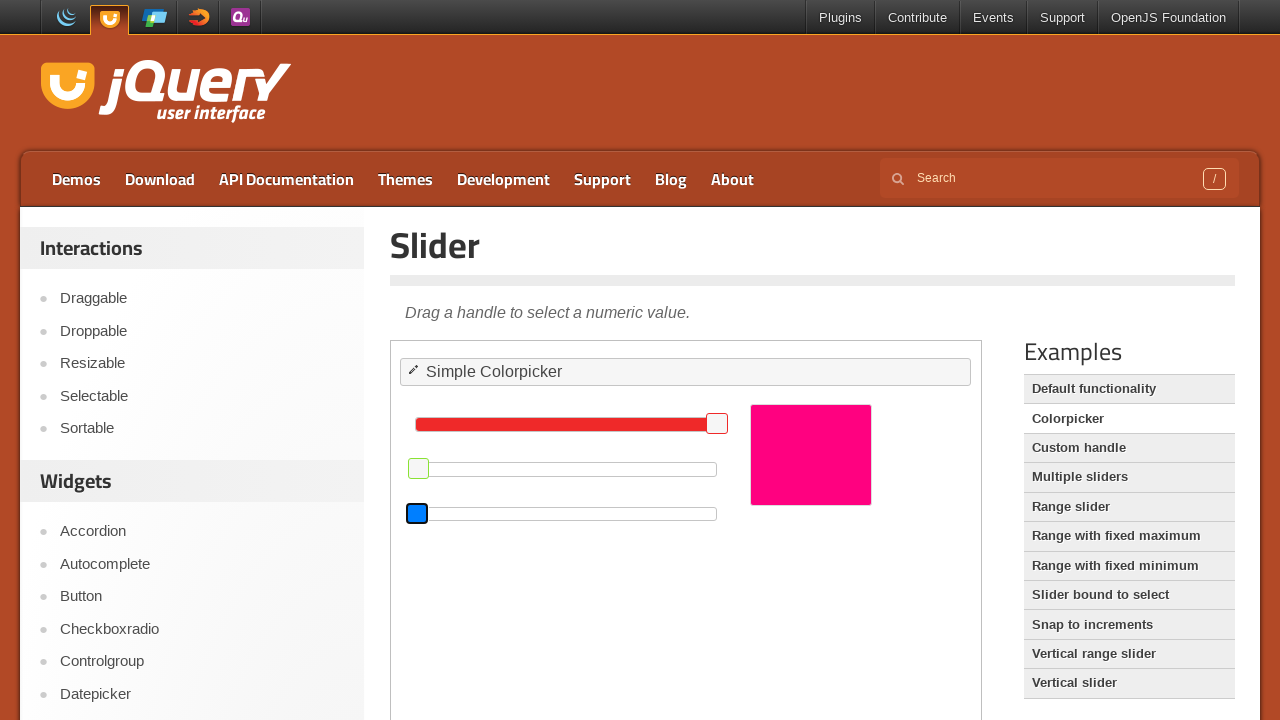

Released mouse button after dragging blue slider at (366, 514)
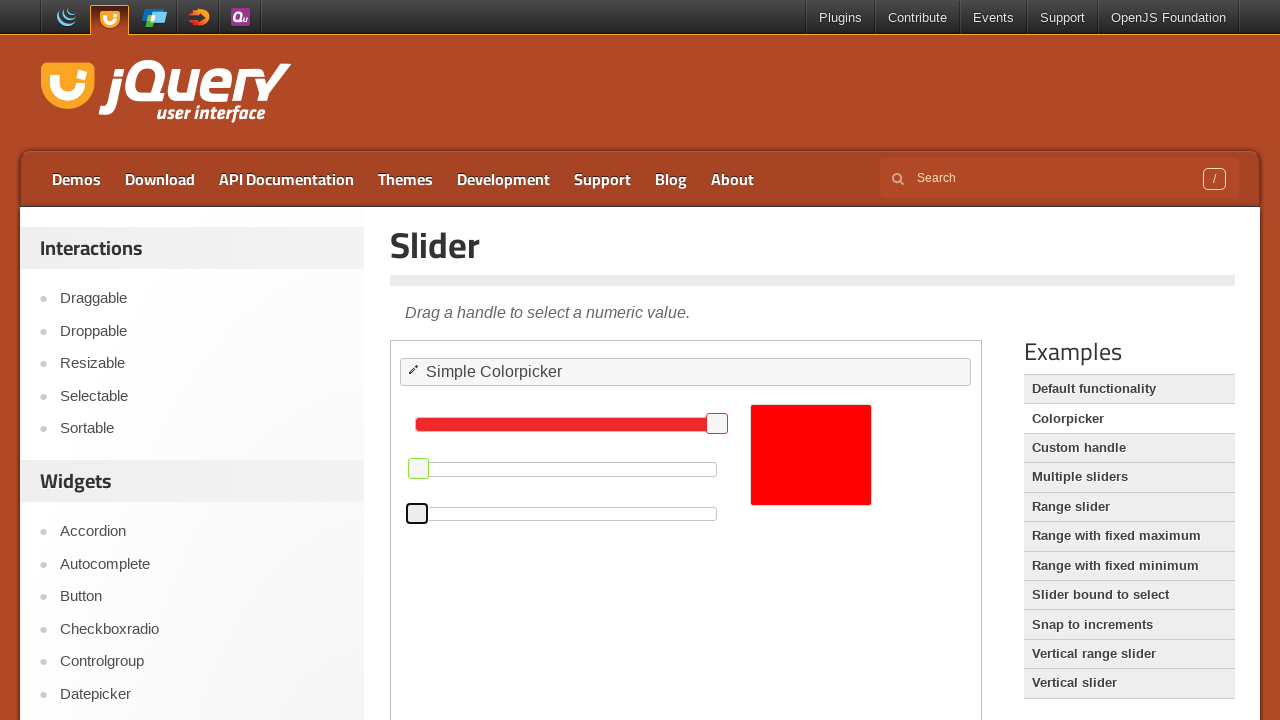

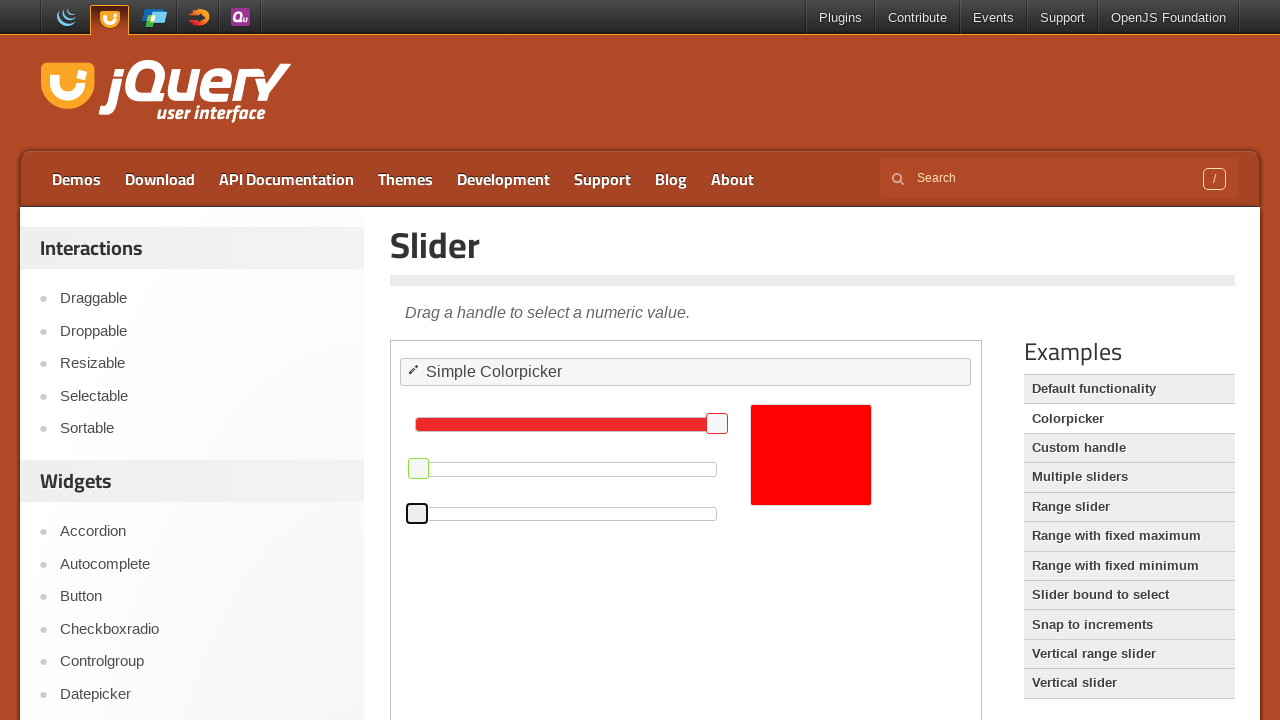